Tests USPS ZIP code lookup by address functionality by navigating through menus, filling address form, and verifying ZIP code in results

Starting URL: https://www.usps.com

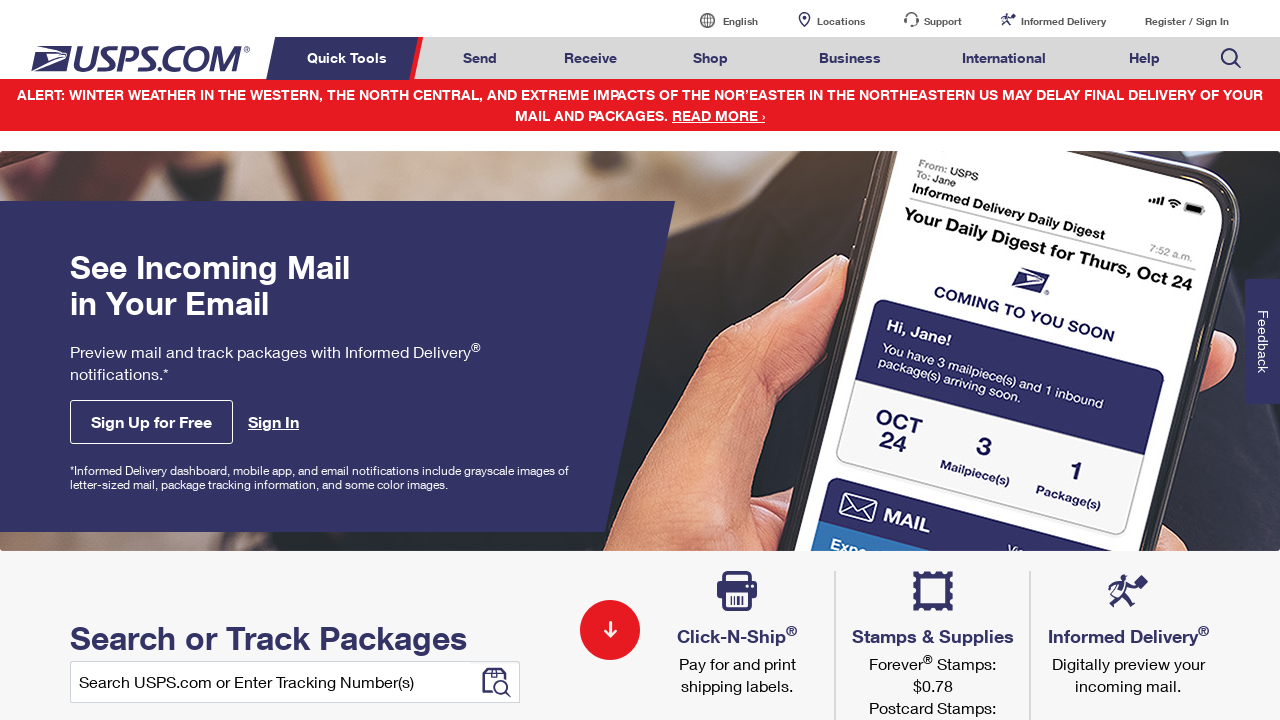

Hovered over Mail & Ship menu at (480, 58) on xpath=//a[@id='mail-ship-width']
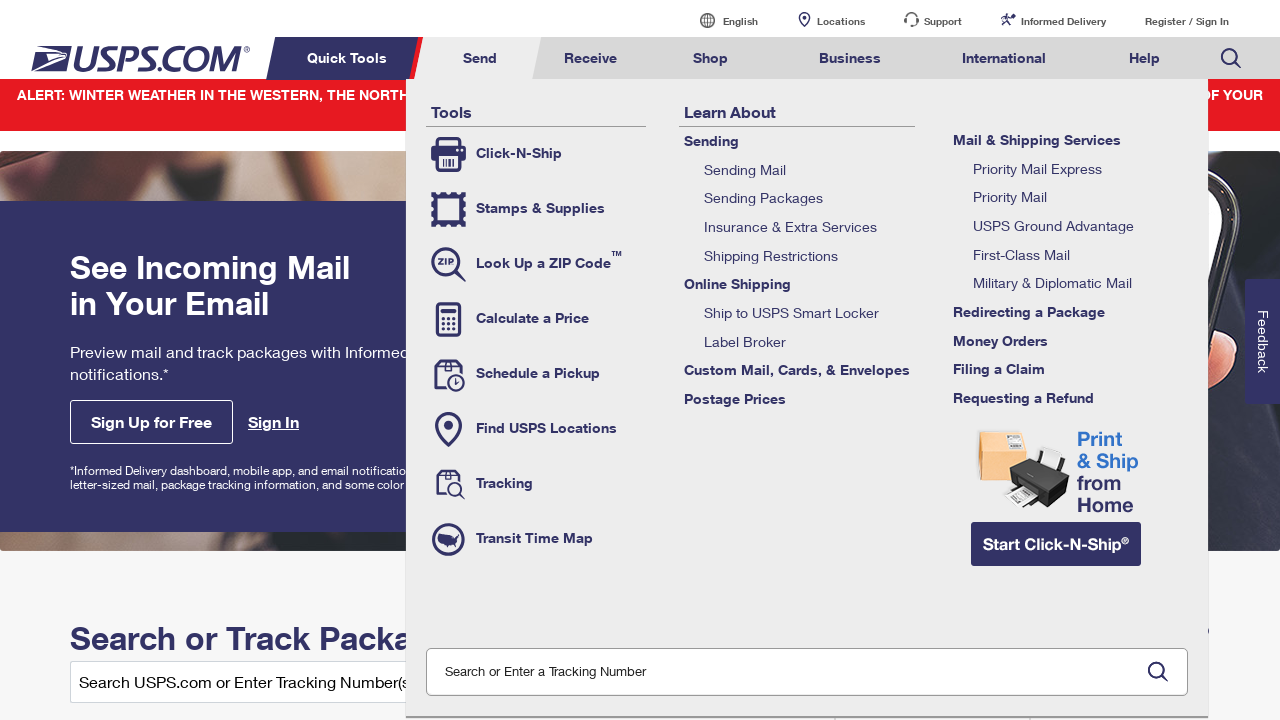

Clicked on ZIP code lookup tool at (536, 264) on xpath=//li[@class='tool-zip']//a
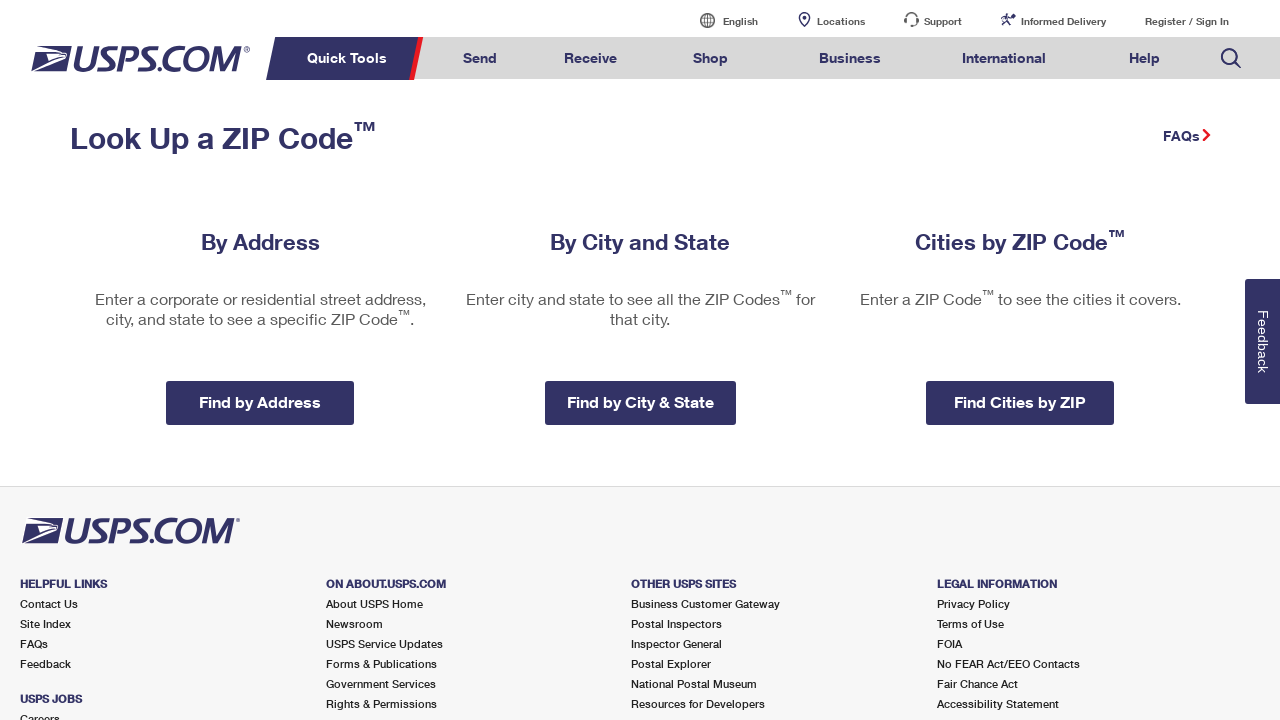

Clicked on lookup by address option at (260, 242) on xpath=//a[contains(@class,'zip-code-address')]
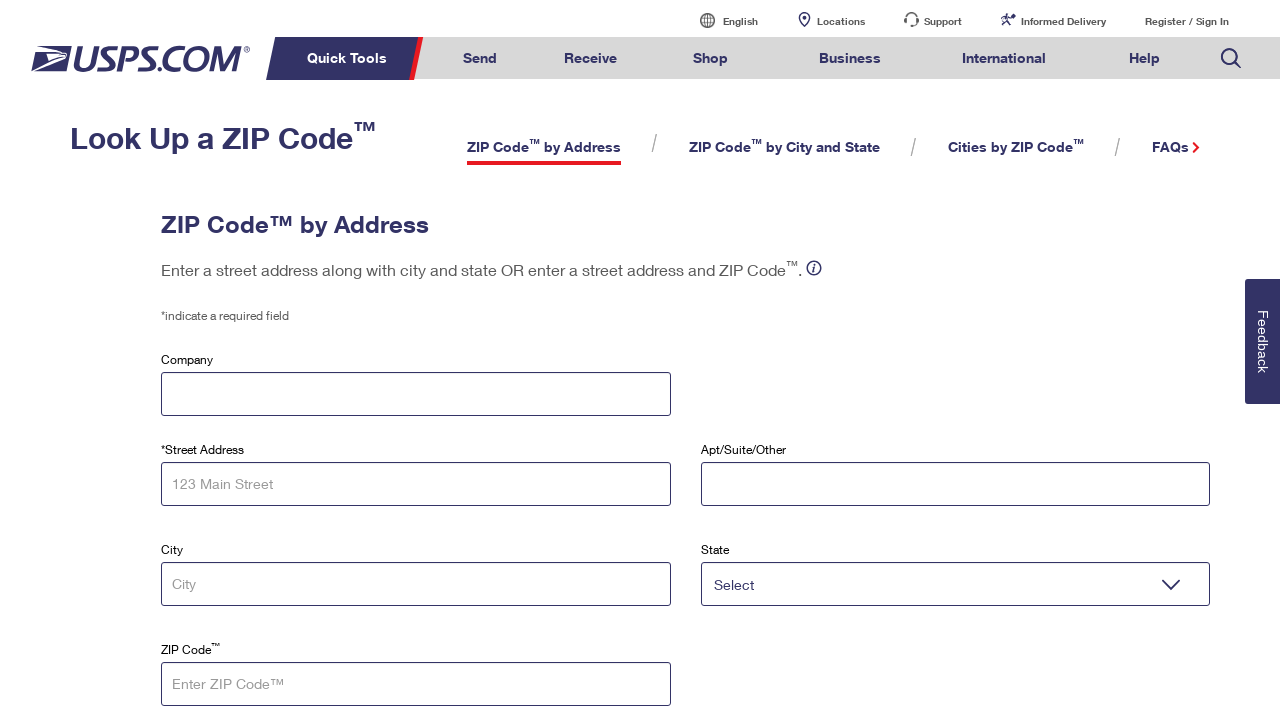

Filled in street address '4970 El Camino Real' on //input[@id='tAddress']
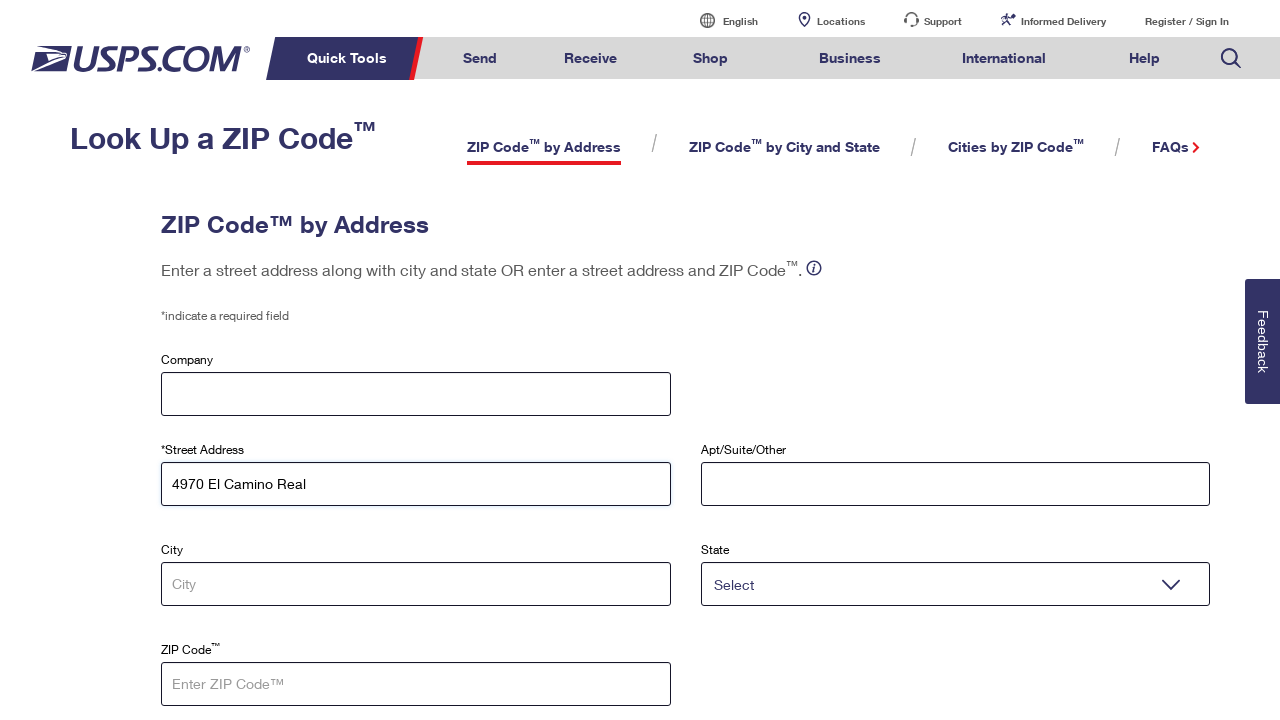

Filled in city 'Los Altos' on //input[@id='tCity']
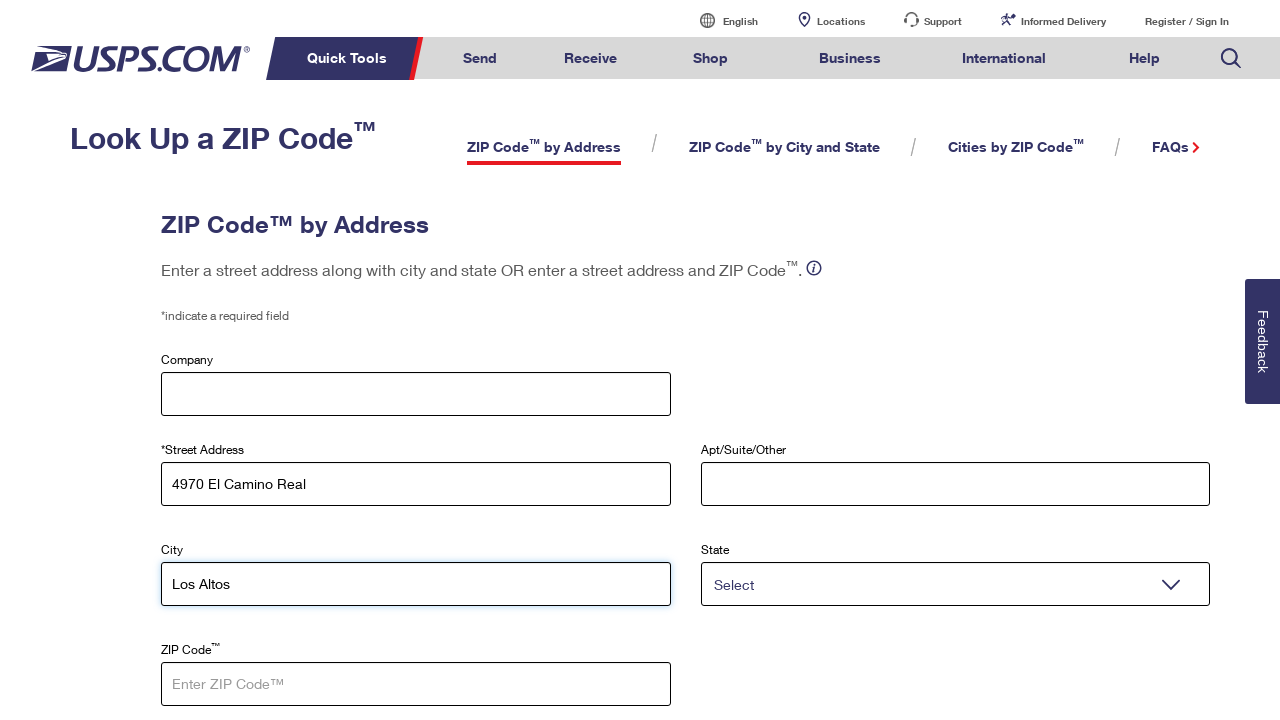

Selected state 'CA' from dropdown on //select[@id='tState']
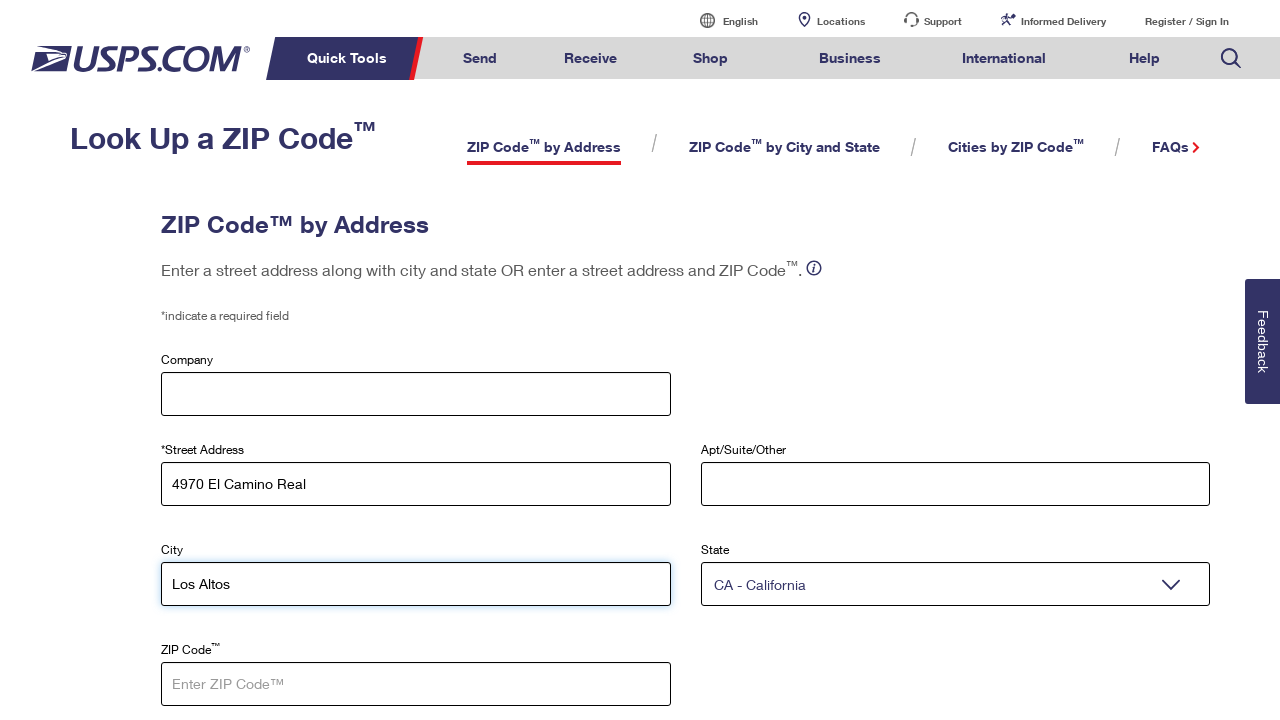

Clicked search button to lookup ZIP code at (255, 361) on xpath=//a[@id='zip-by-address']
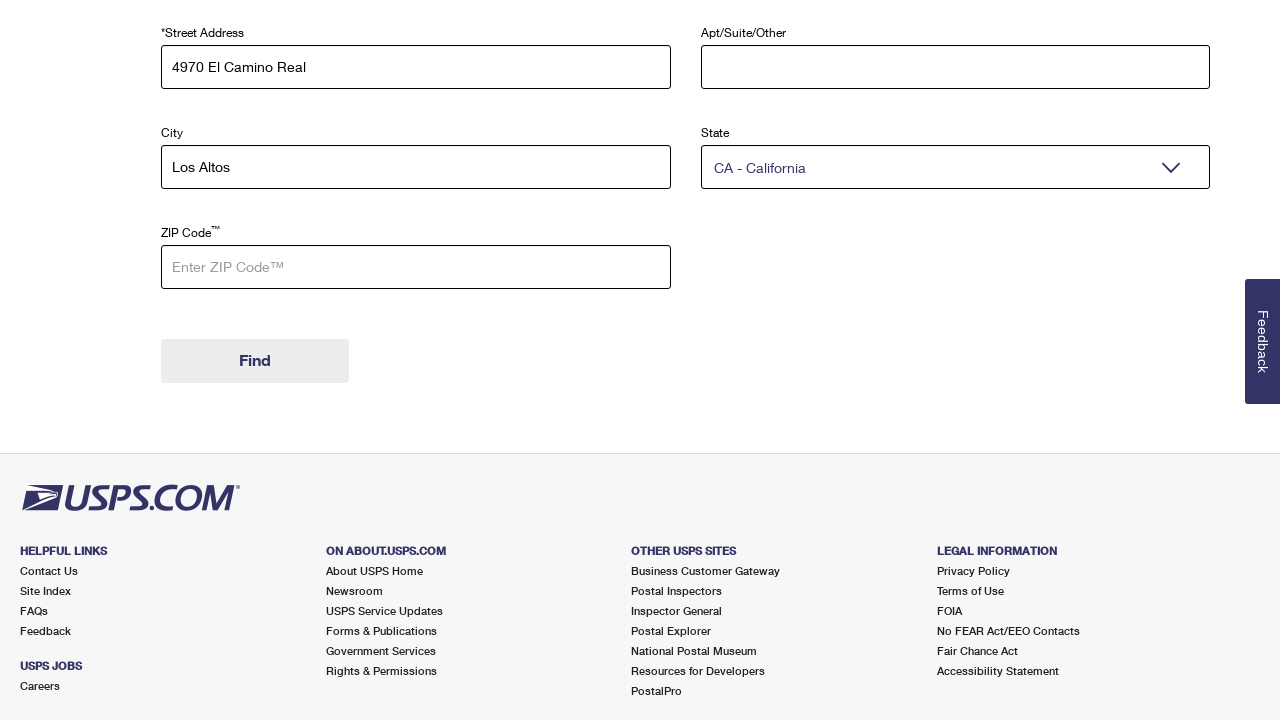

ZIP code lookup results loaded and displayed
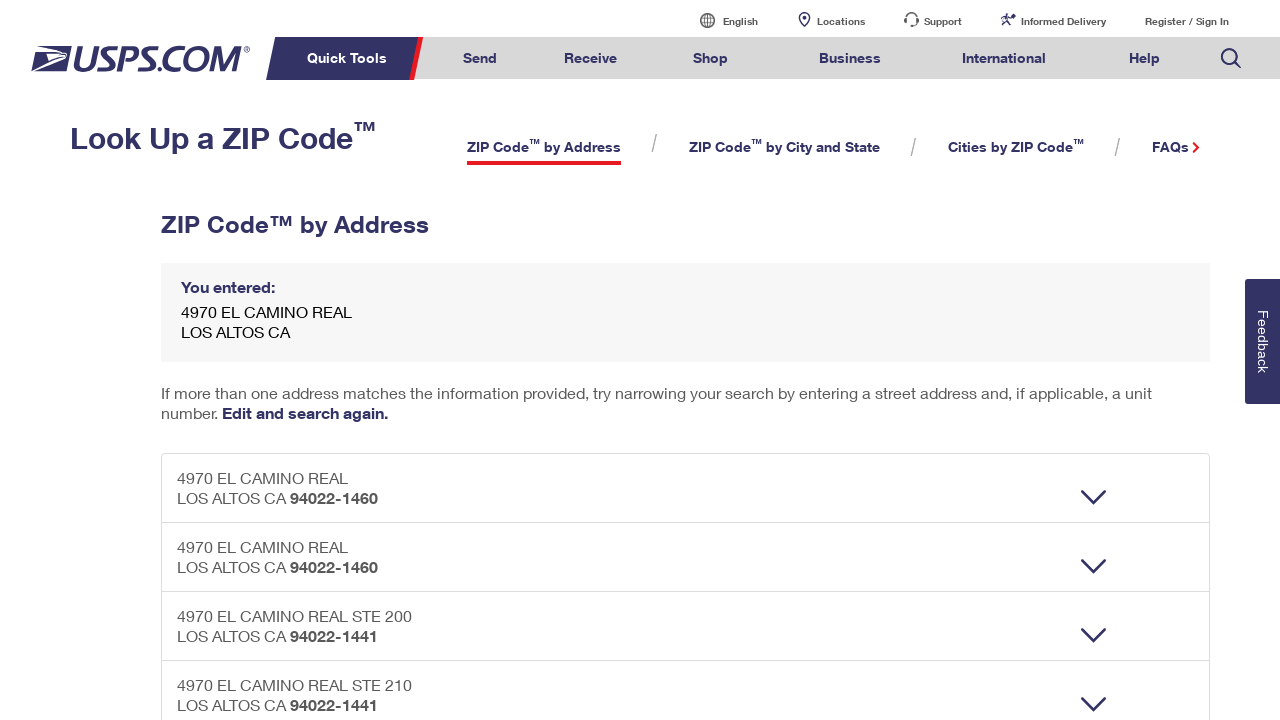

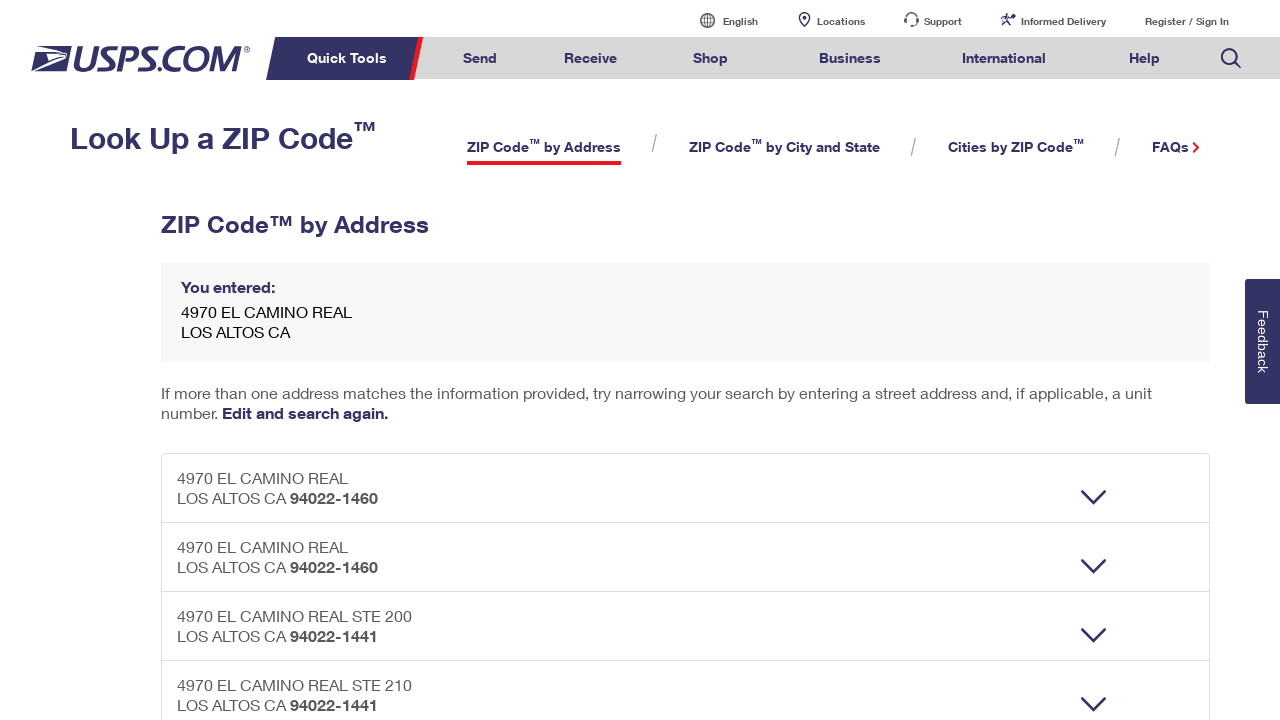